Tests browser back button functionality using mouse back button click

Starting URL: https://selenium.dev/selenium/web/mouse_interaction.html

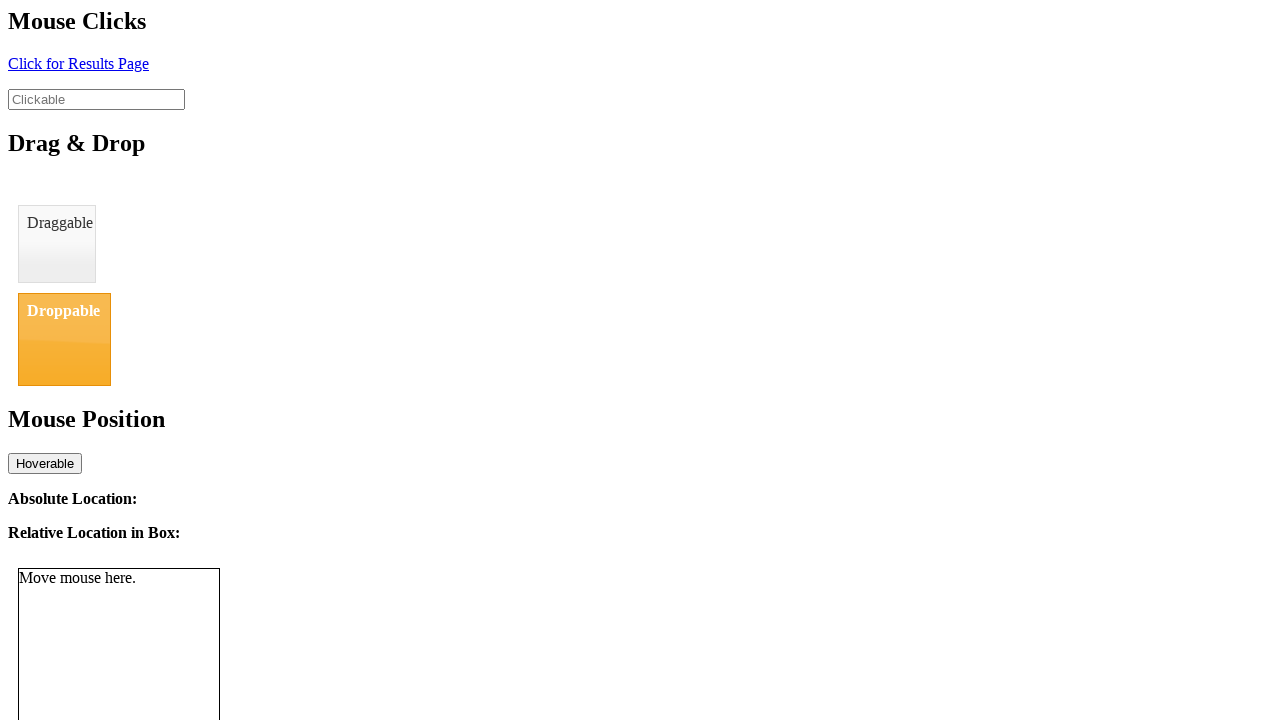

Clicked the mouse interaction element to navigate to result page at (78, 63) on #click
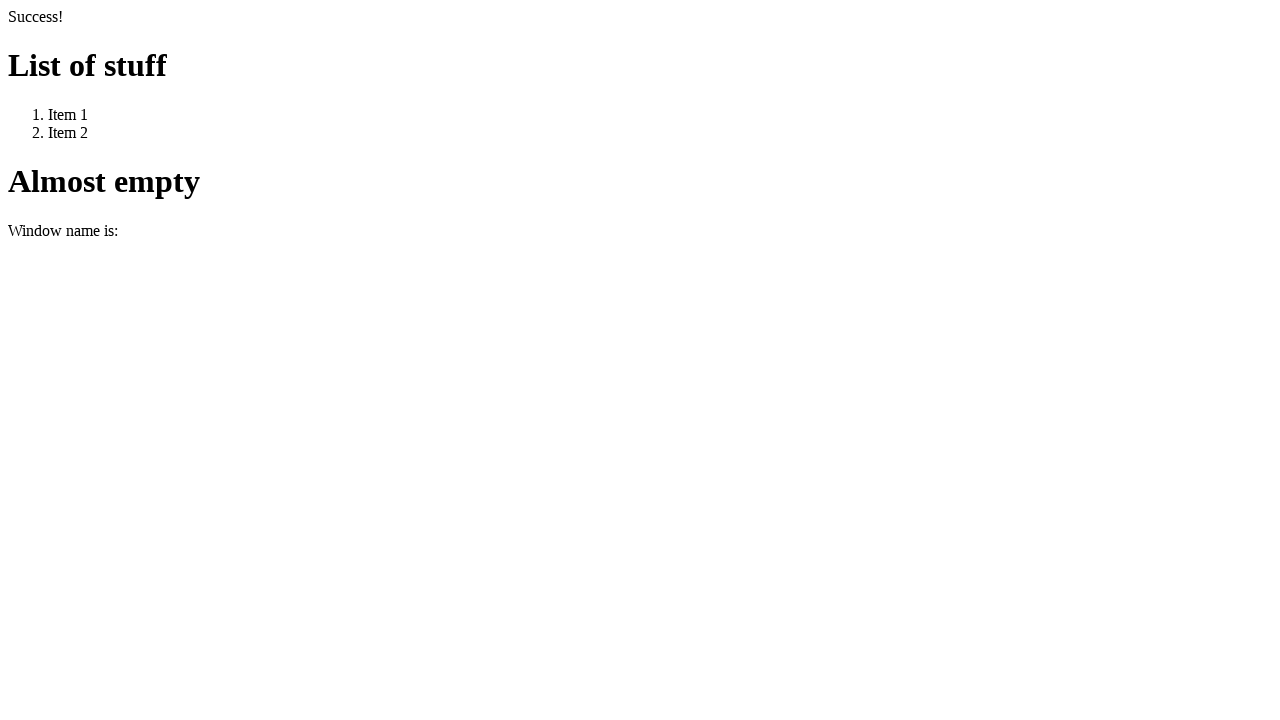

Waited for navigation to result page URL
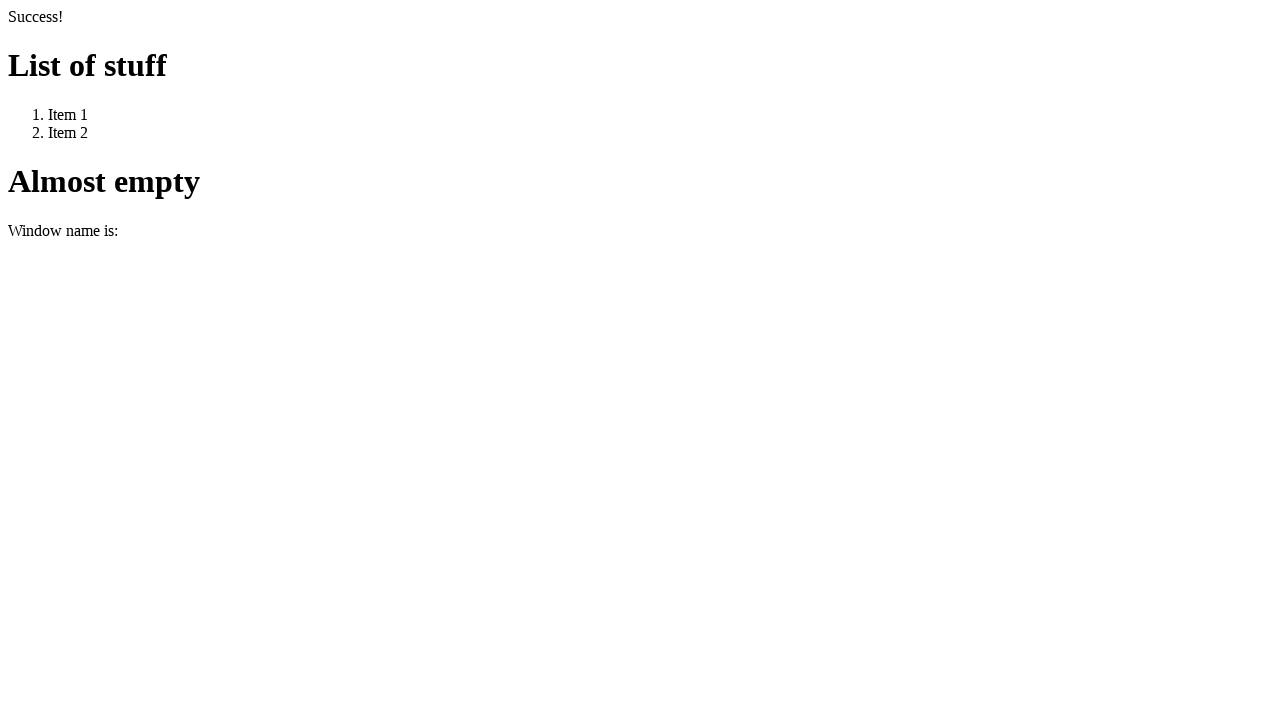

Clicked browser back button to return to original page
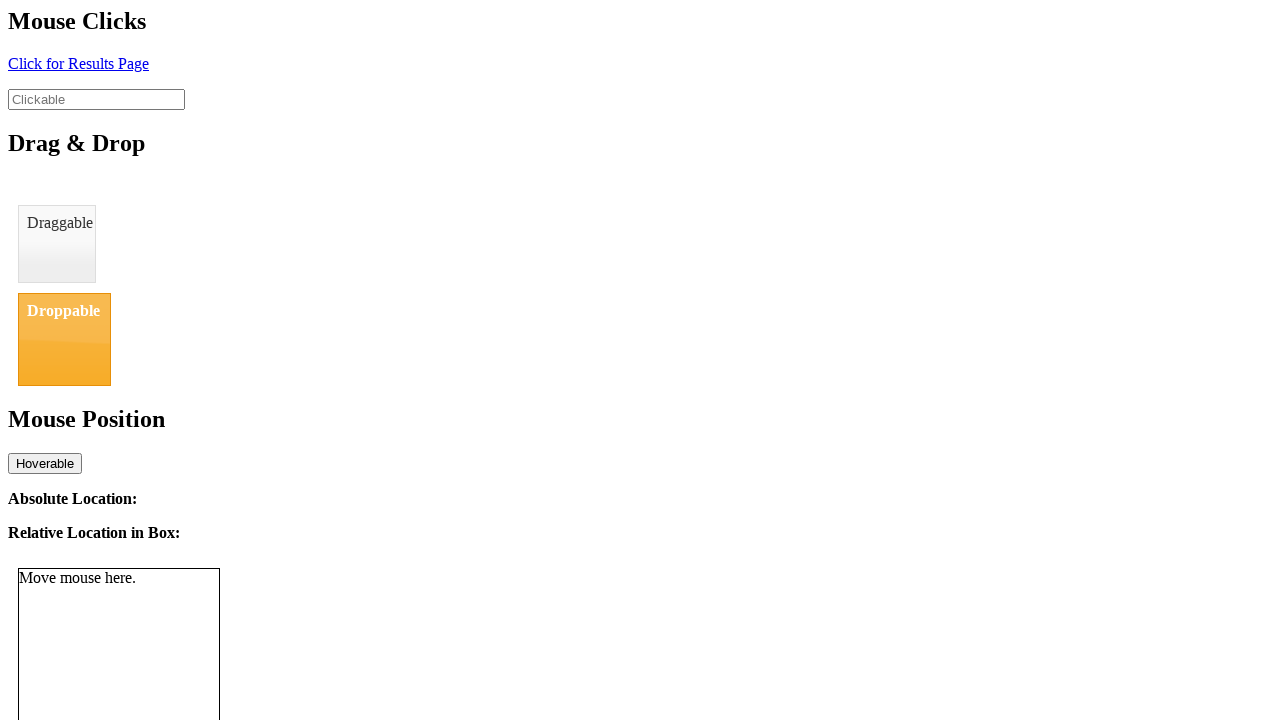

Verified page title matches original 'BasicMouseInterfaceTest' page
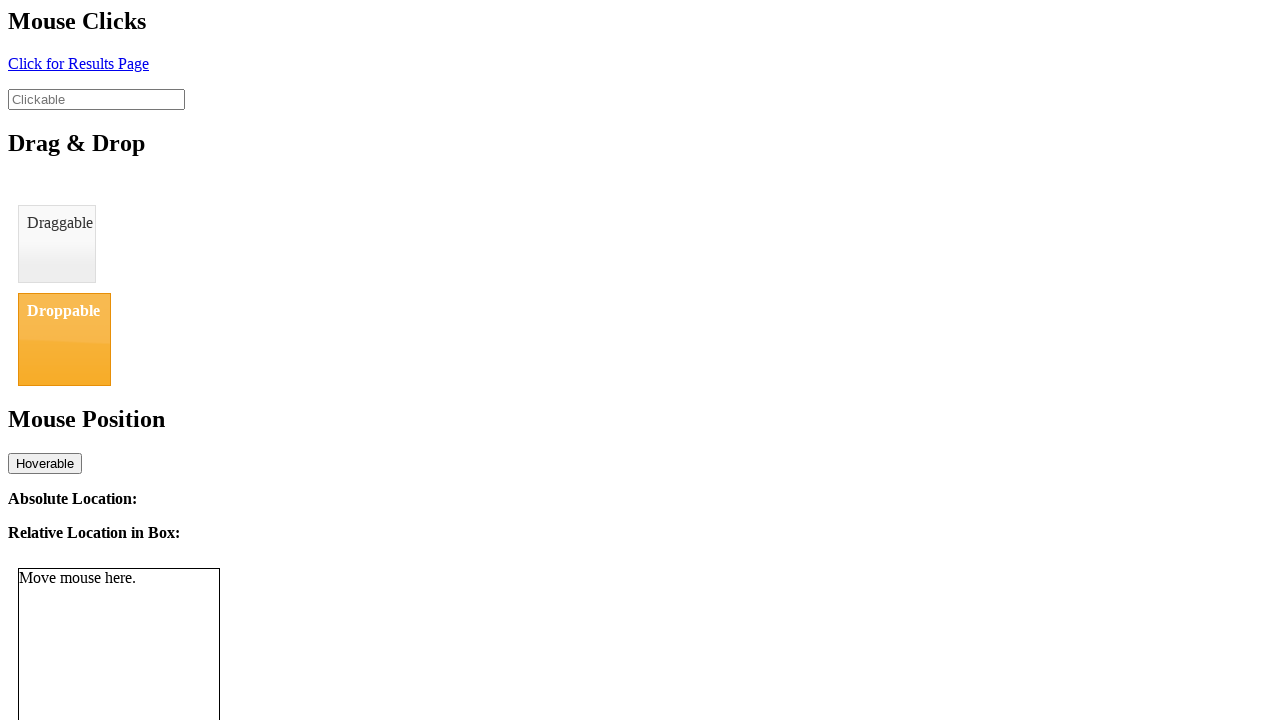

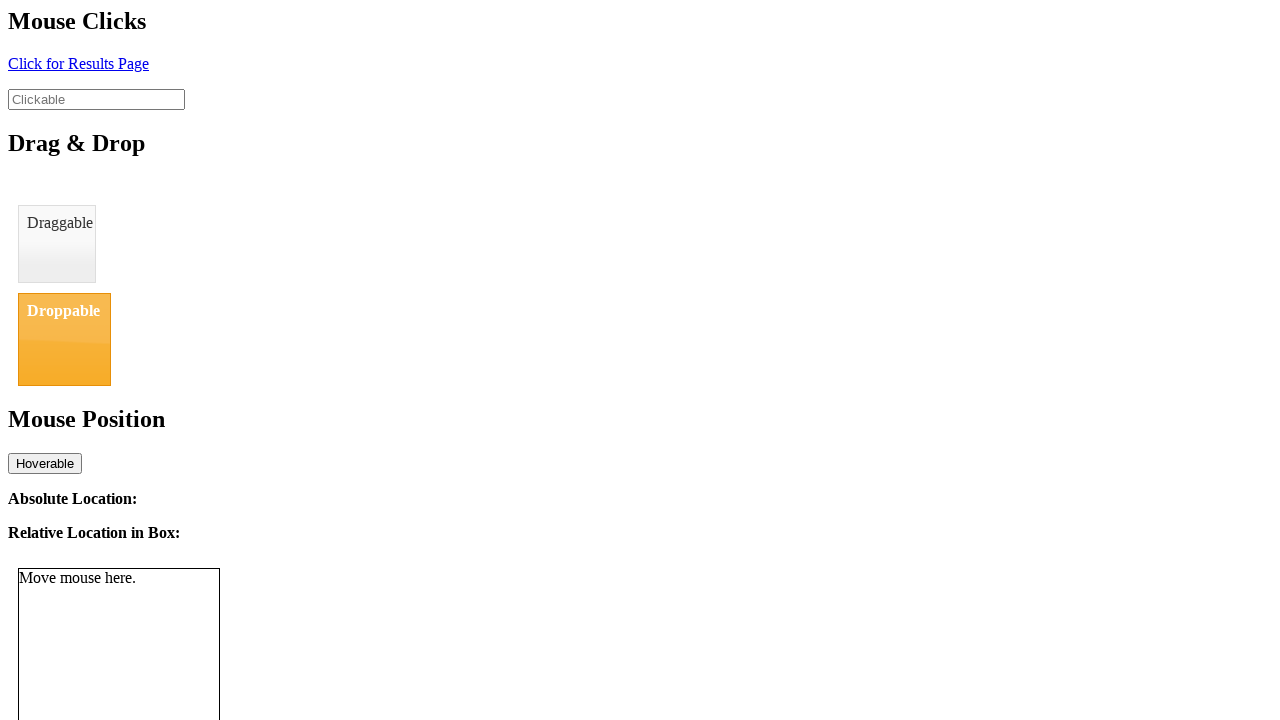